Verifies that the home page loads successfully, navigates to the Products page by clicking the Products button, and confirms the products page is visible with the product list displayed.

Starting URL: http://automationexercise.com

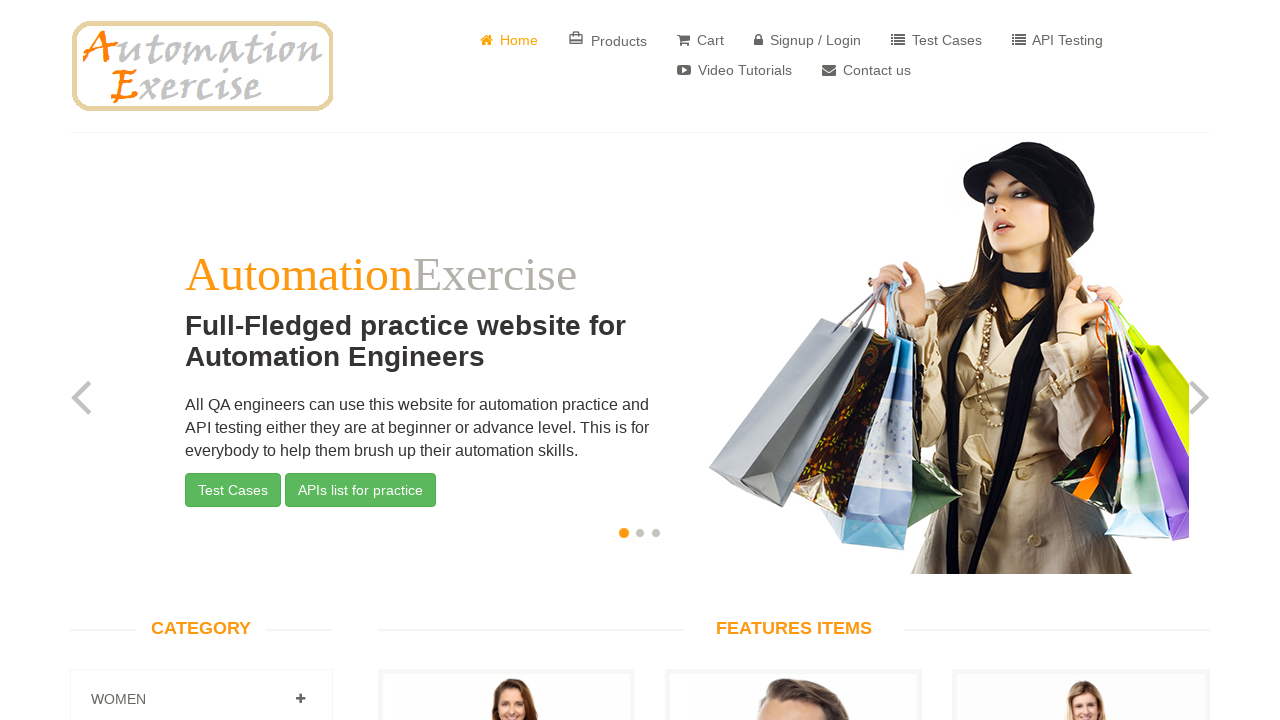

Home page loaded - website logo visible
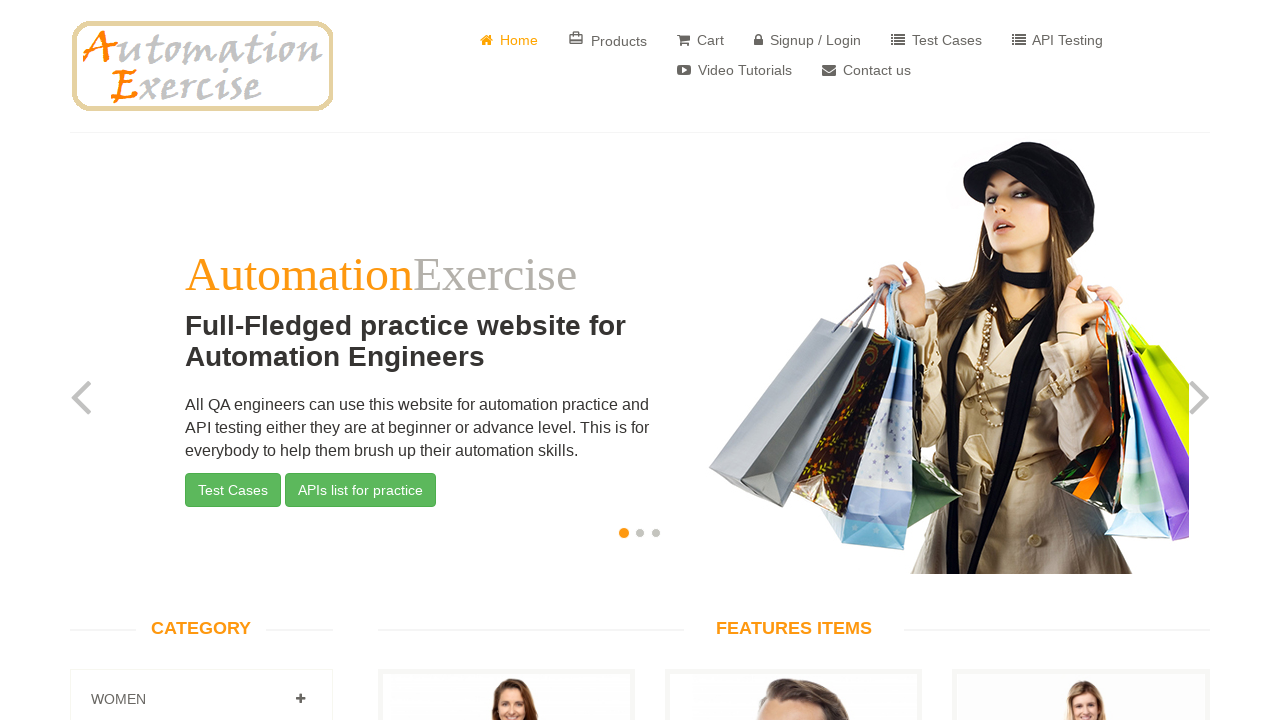

Clicked Products navigation button at (608, 40) on a[href='/products']
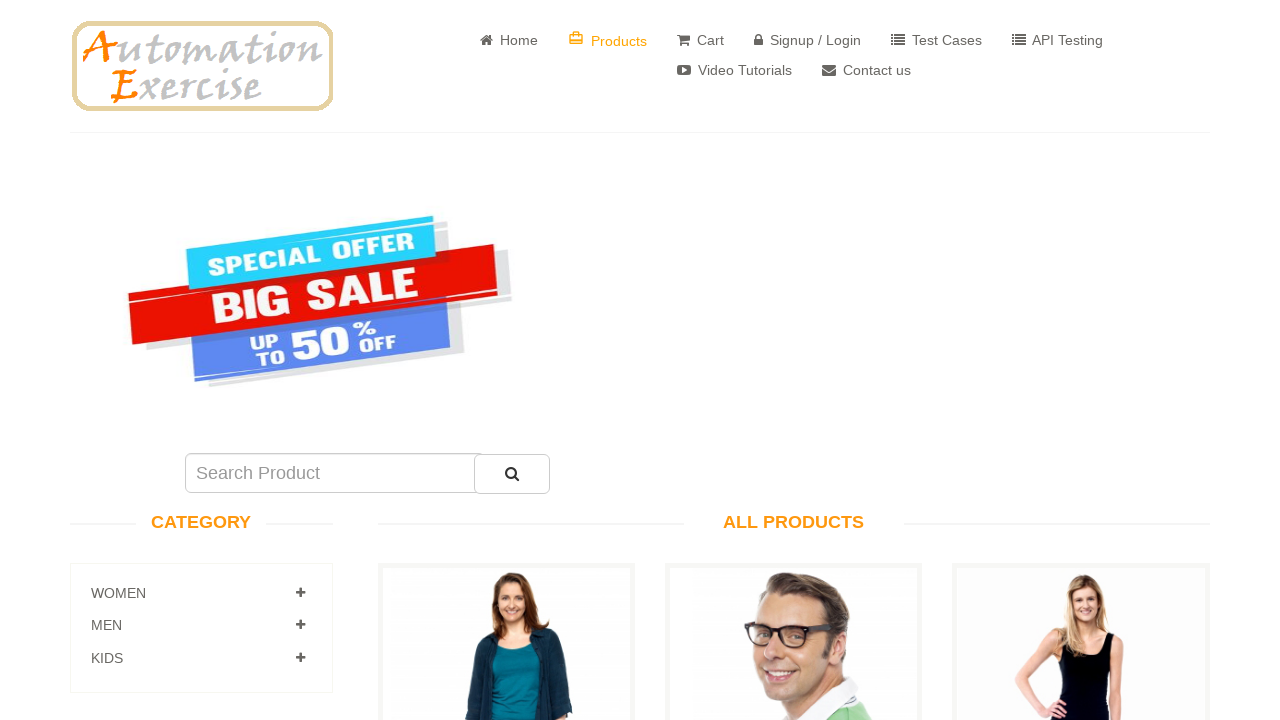

Navigated to All Products page successfully
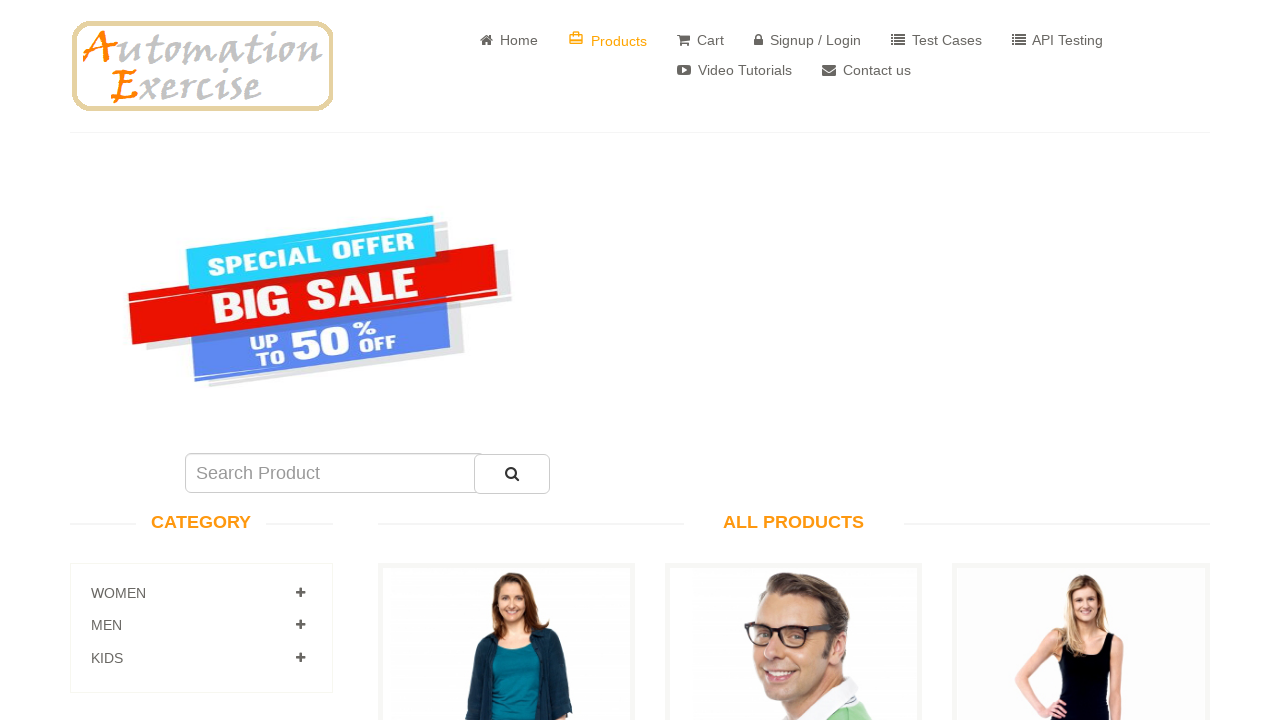

Products list is visible on the page
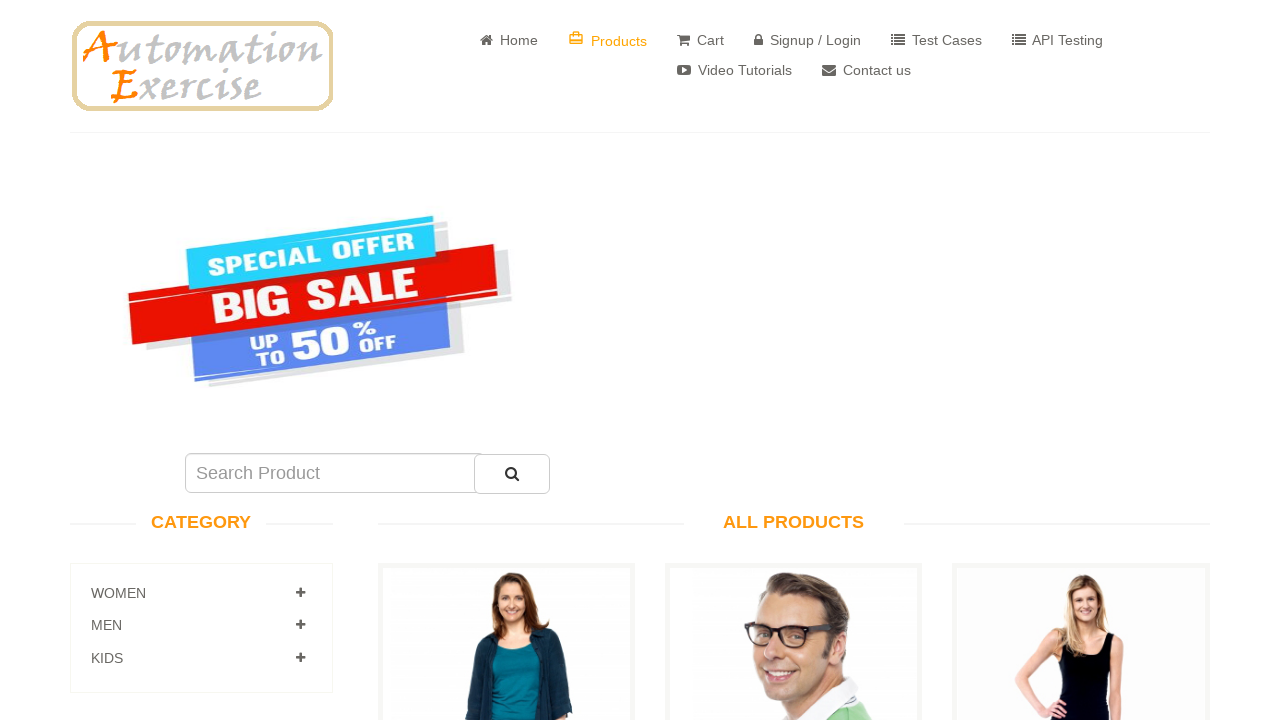

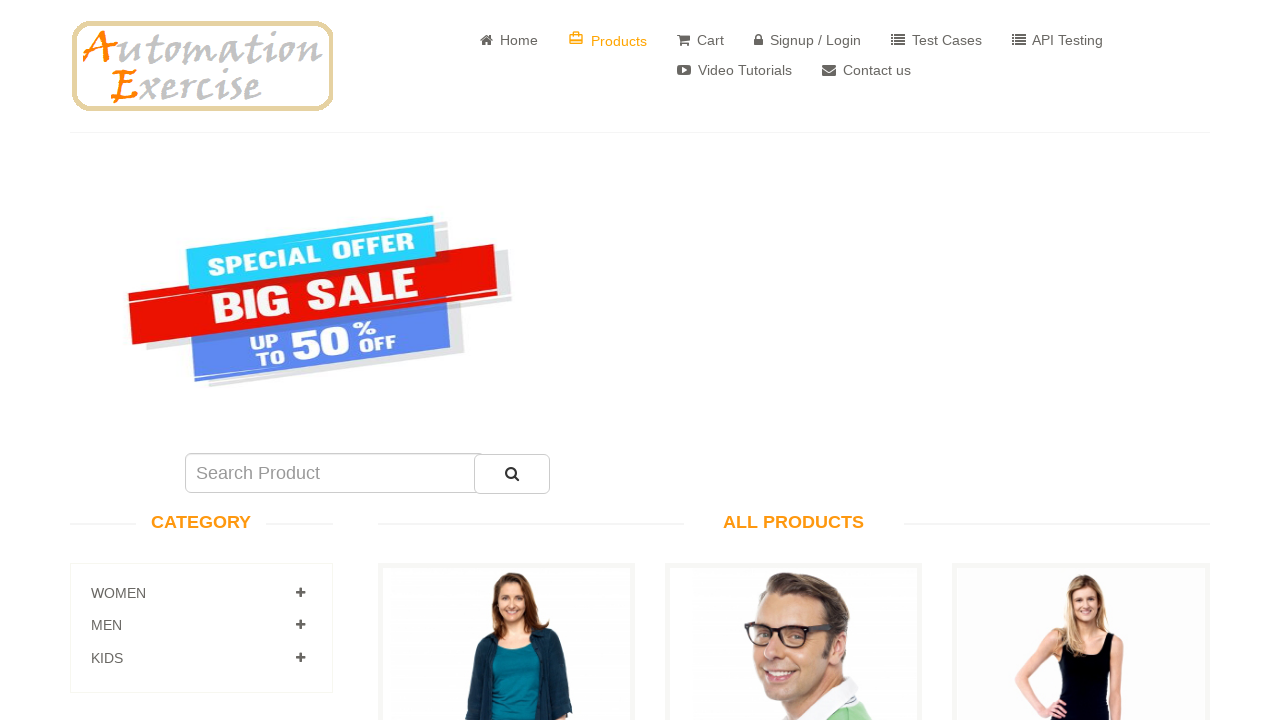